Tests dropdown menu functionality by selecting an option from a car selection dropdown using the value attribute

Starting URL: https://www.automationtesting.co.uk/dropdown.html

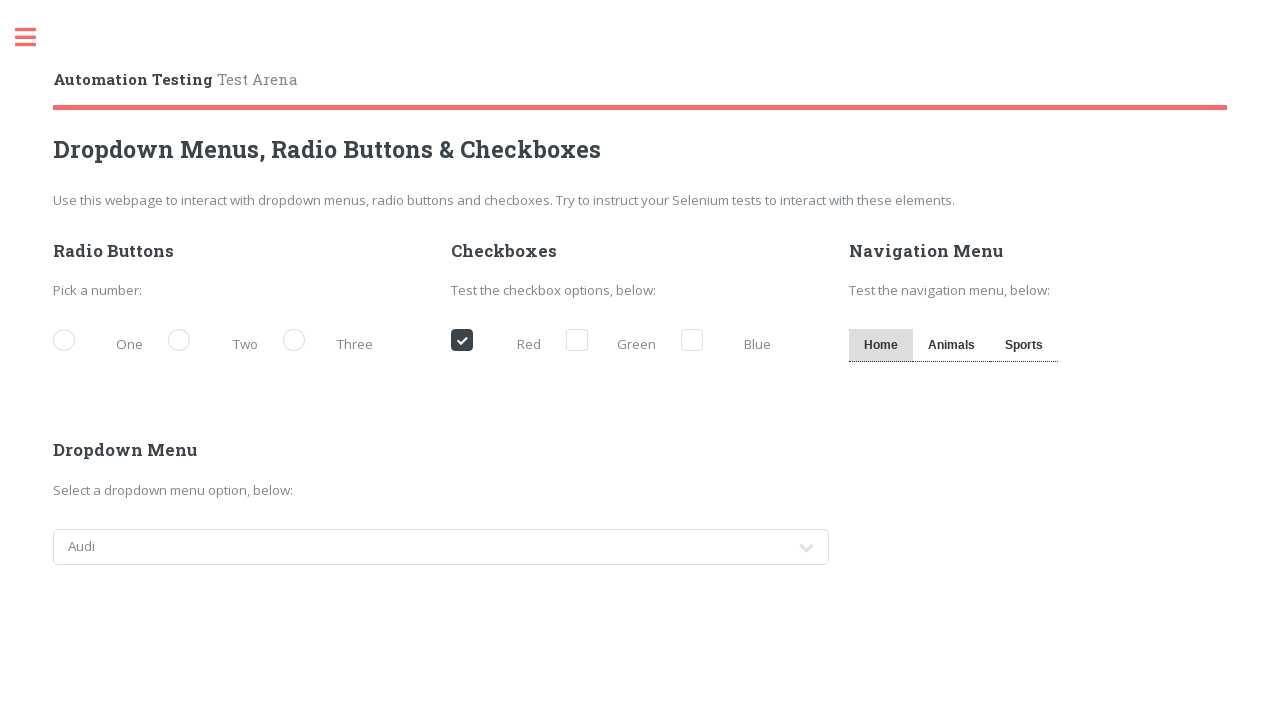

Navigated to dropdown menu test page
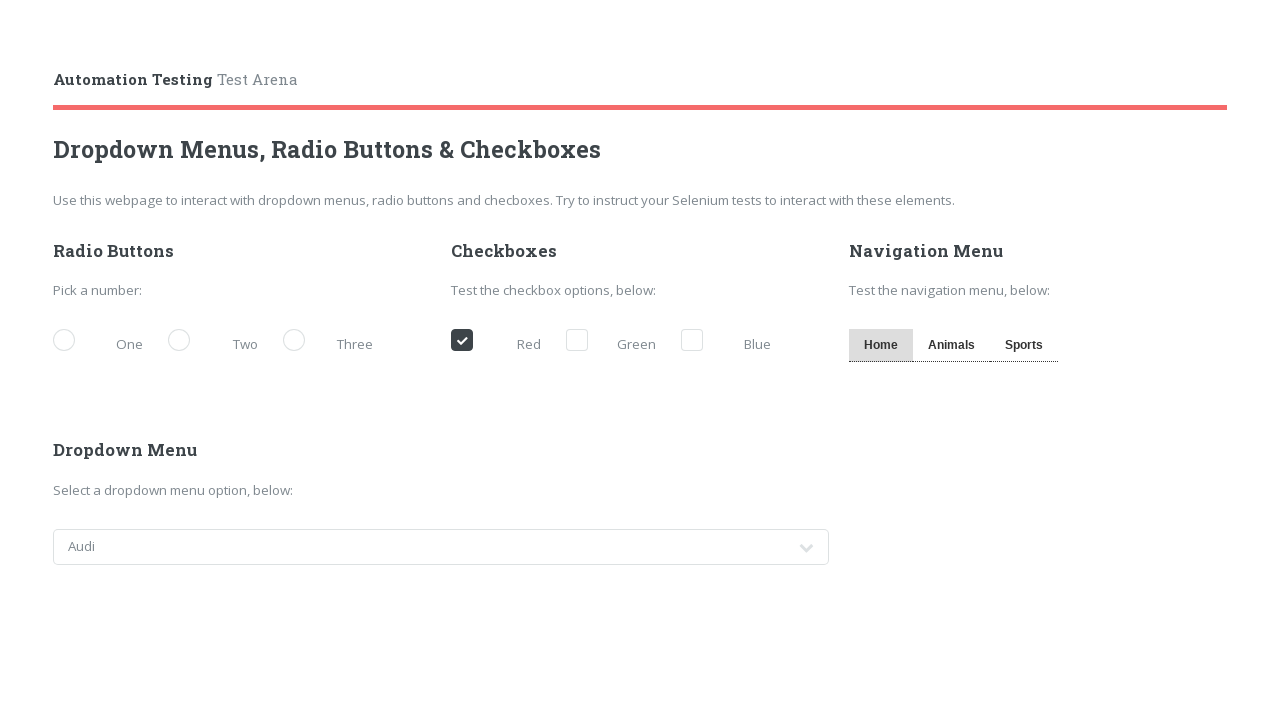

Selected 'jeep' option from the car selection dropdown menu on select#cars
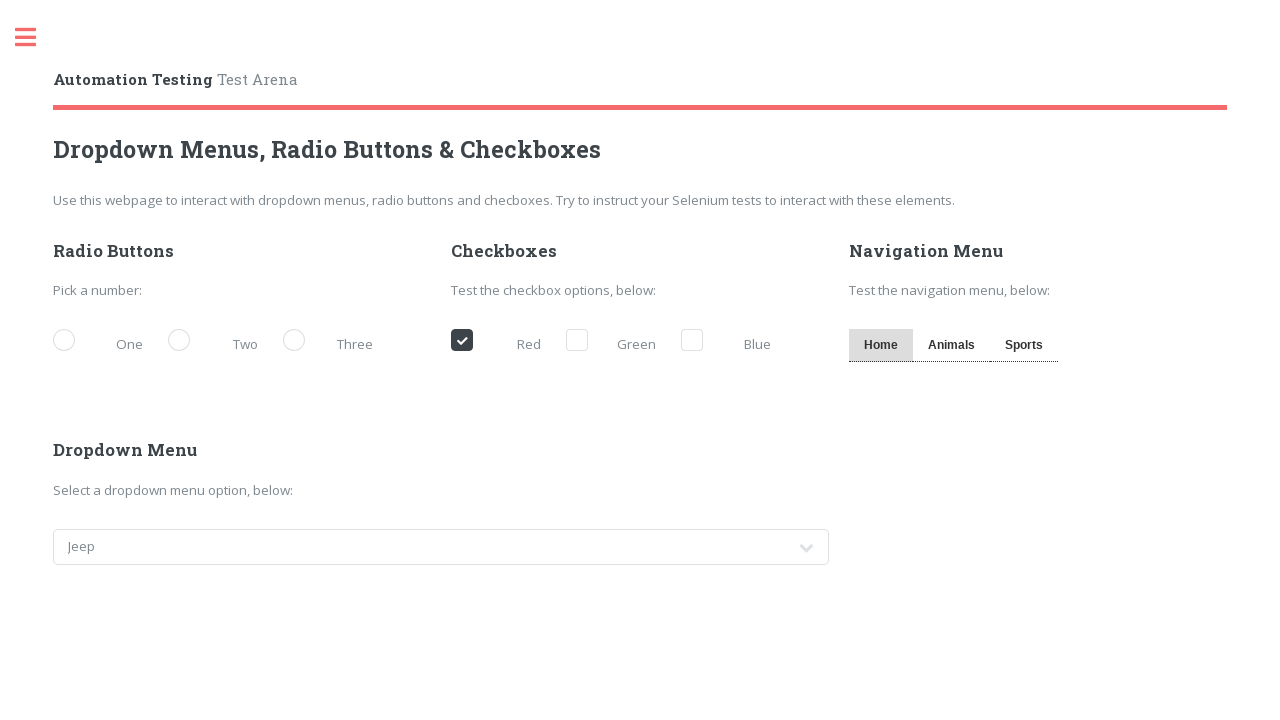

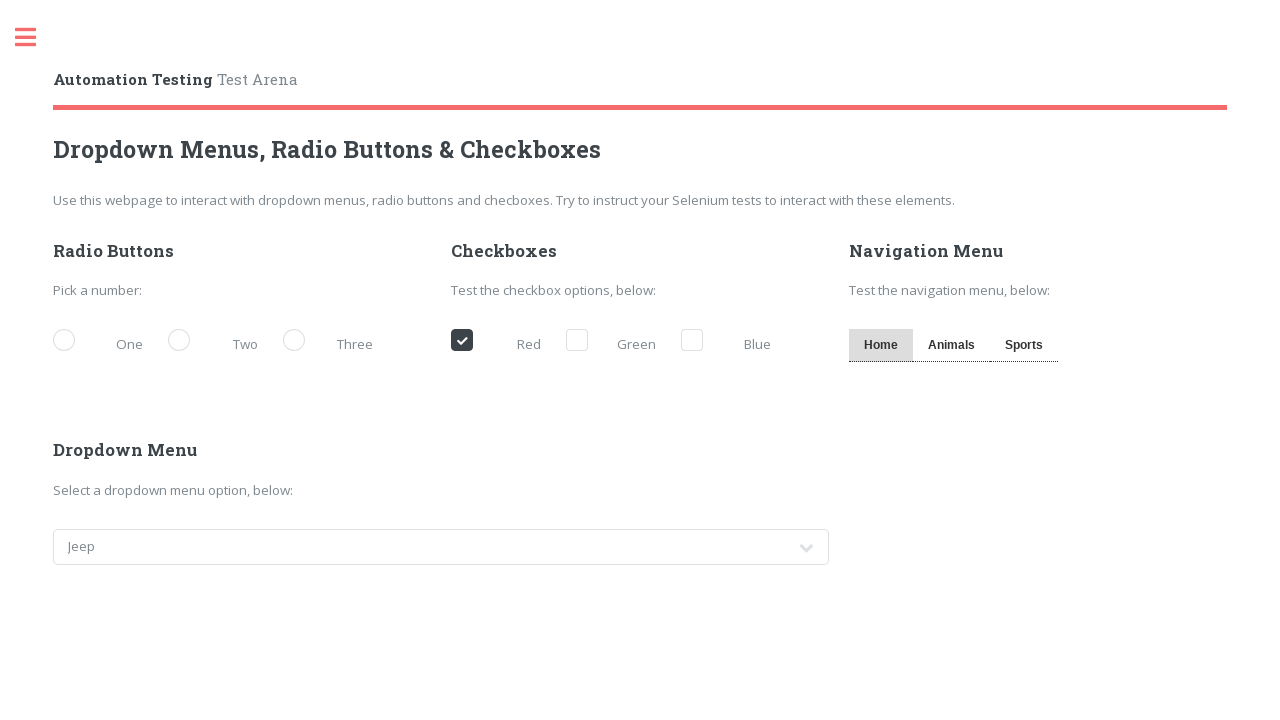